Tests checkbox functionality by clicking on both checkboxes

Starting URL: https://the-internet.herokuapp.com/checkboxes

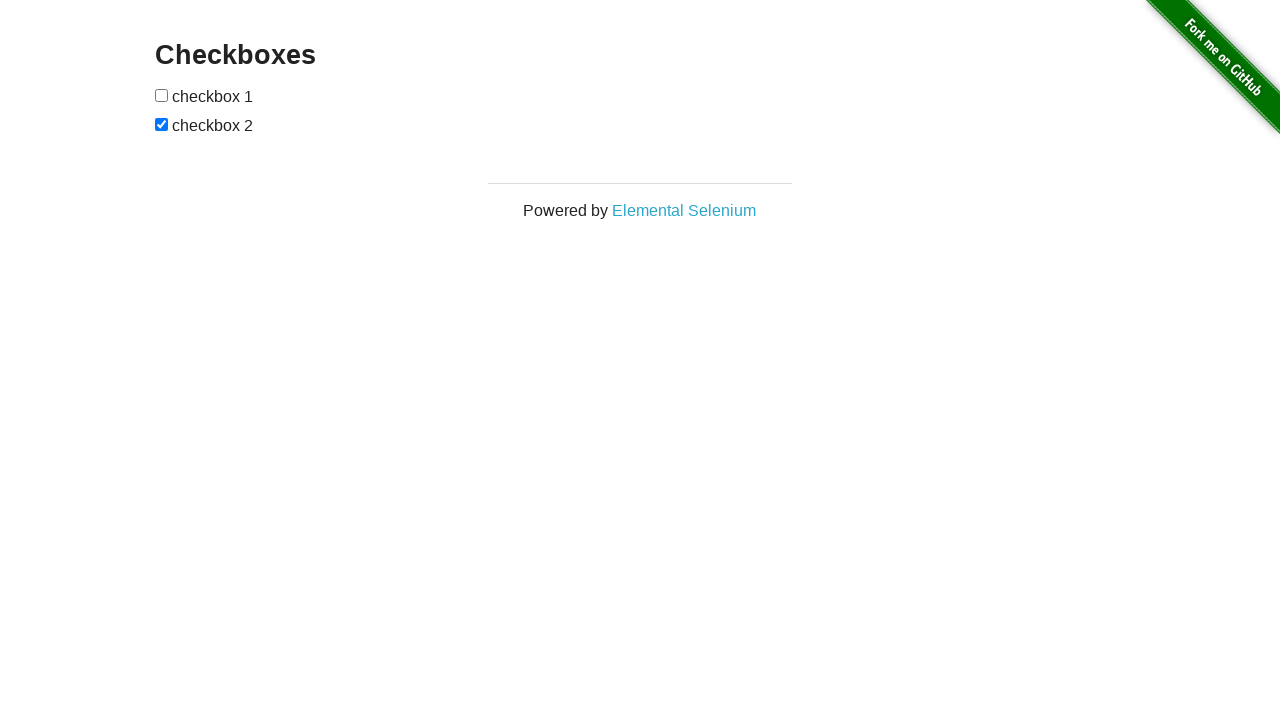

Clicked first checkbox at (162, 95) on xpath=//form[@id='checkboxes']/input[@type='checkbox'][1]
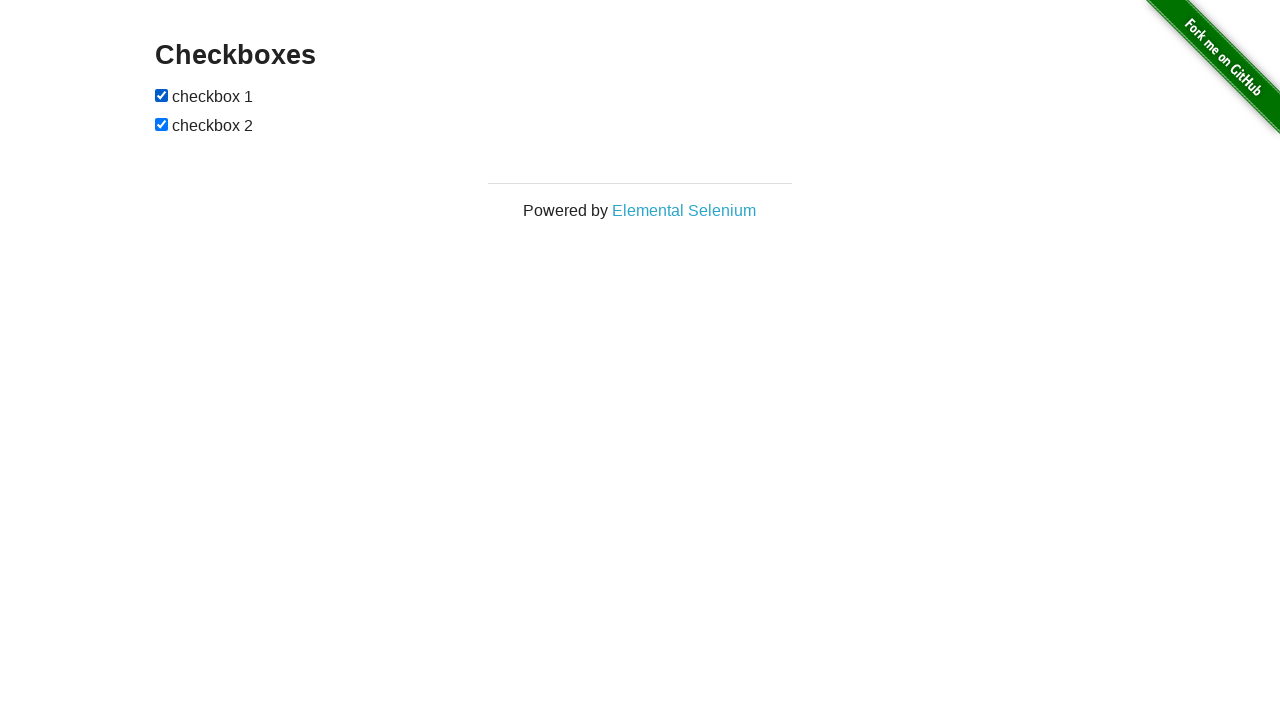

Clicked second checkbox at (162, 124) on xpath=//form[@id='checkboxes']/input[@type='checkbox'][2]
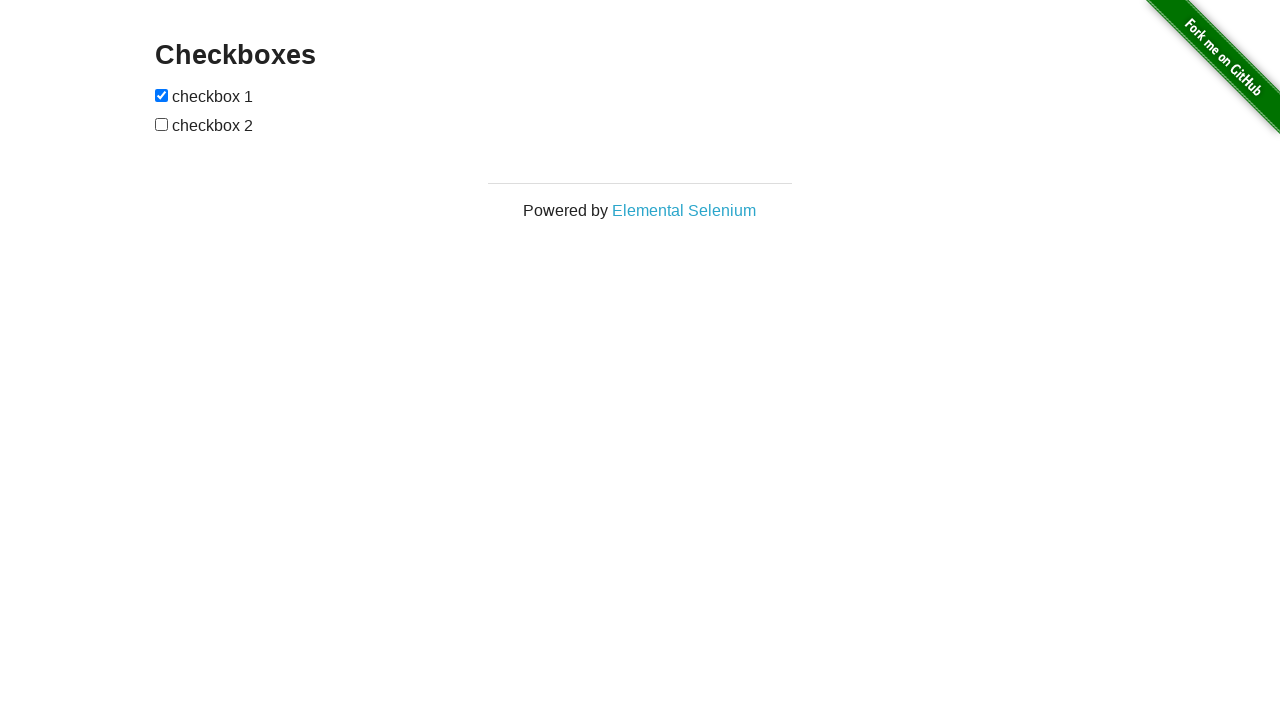

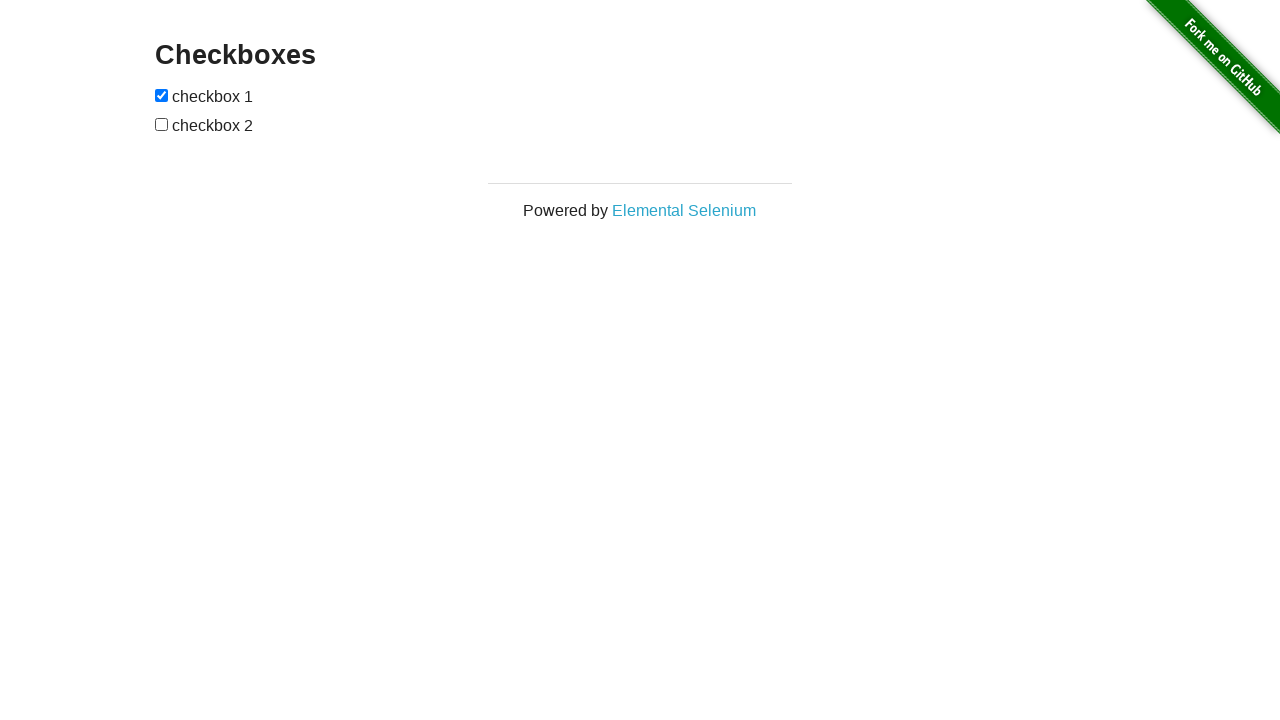